Tests a registration form by filling in first name, last name, and email fields, then submitting the form and verifying the success message.

Starting URL: http://suninjuly.github.io/registration1.html

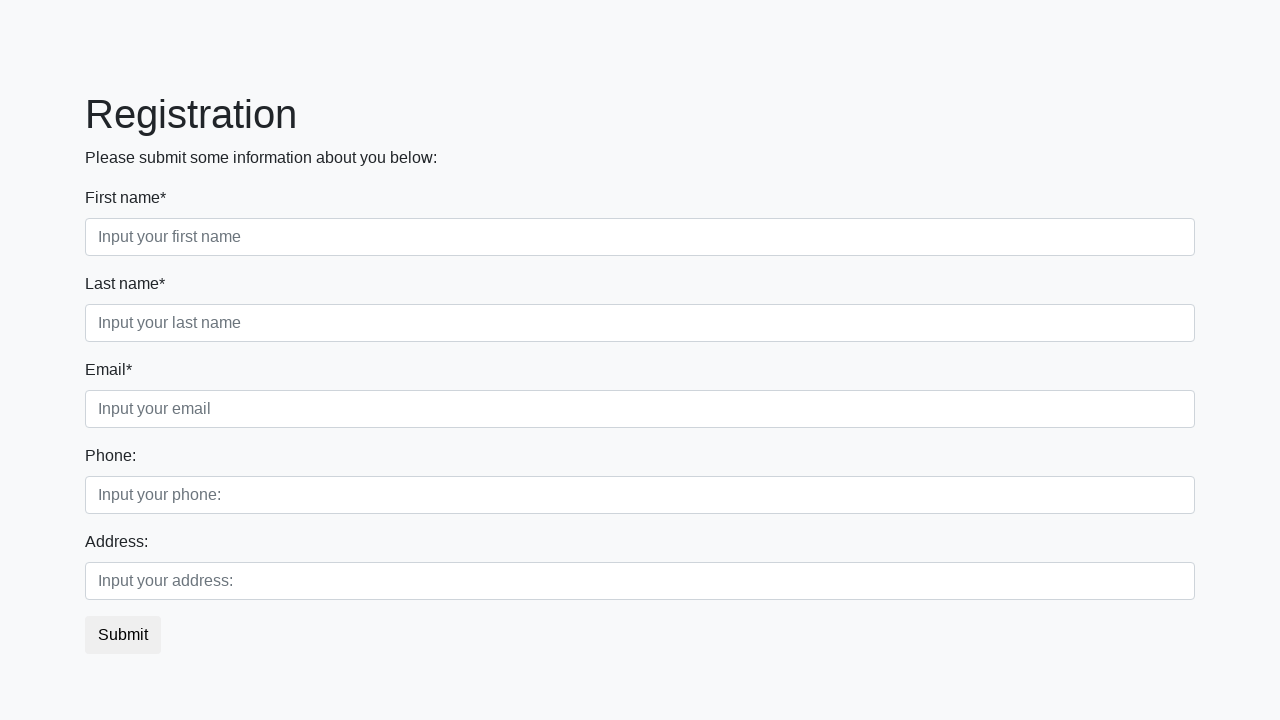

Filled first name field with 'John' on //label[text()='First name*']/../input[@required]
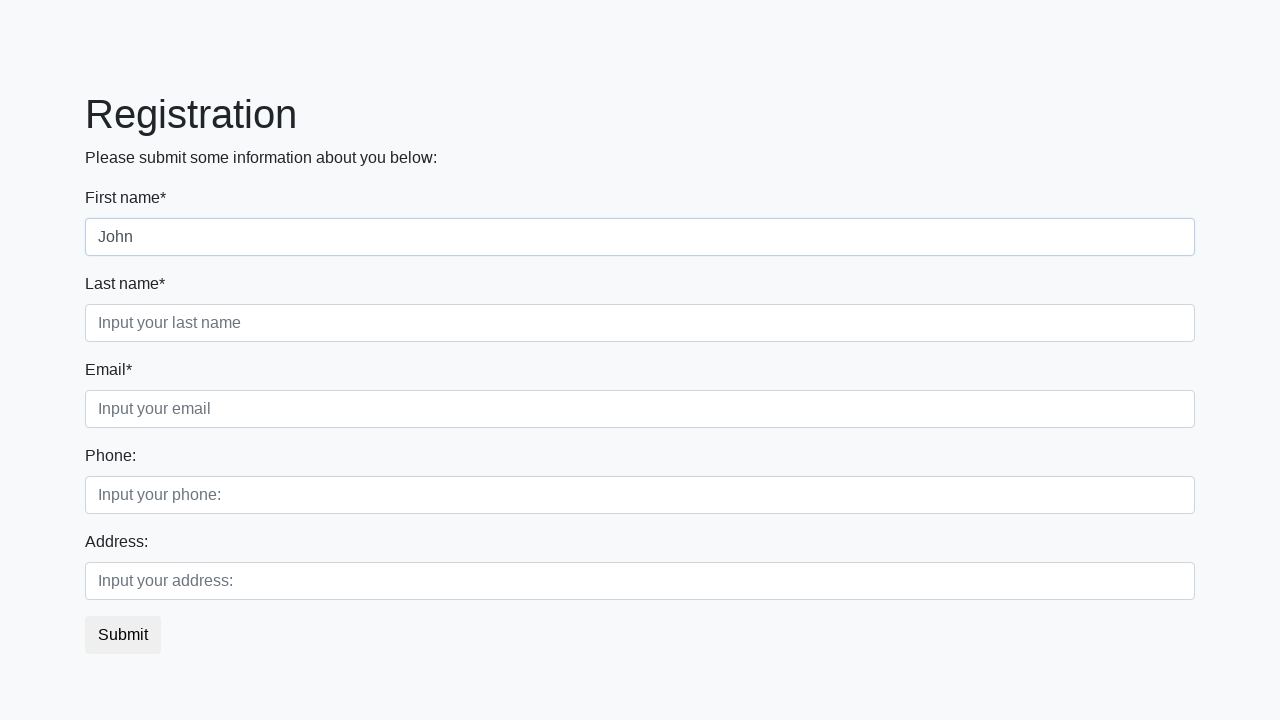

Filled last name field with 'Smith' on //label[text()='Last name*']/../input
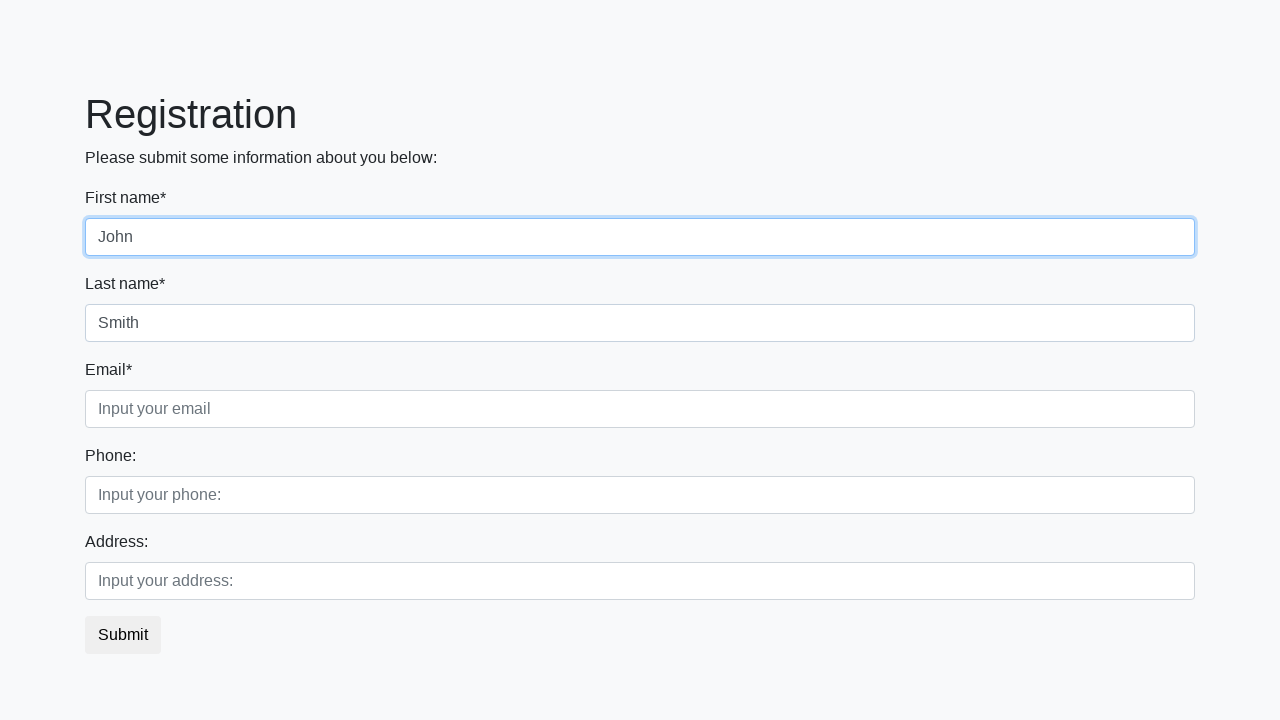

Filled email field with 'johnsmith@example.com' on //label[text()='Email*']/../input
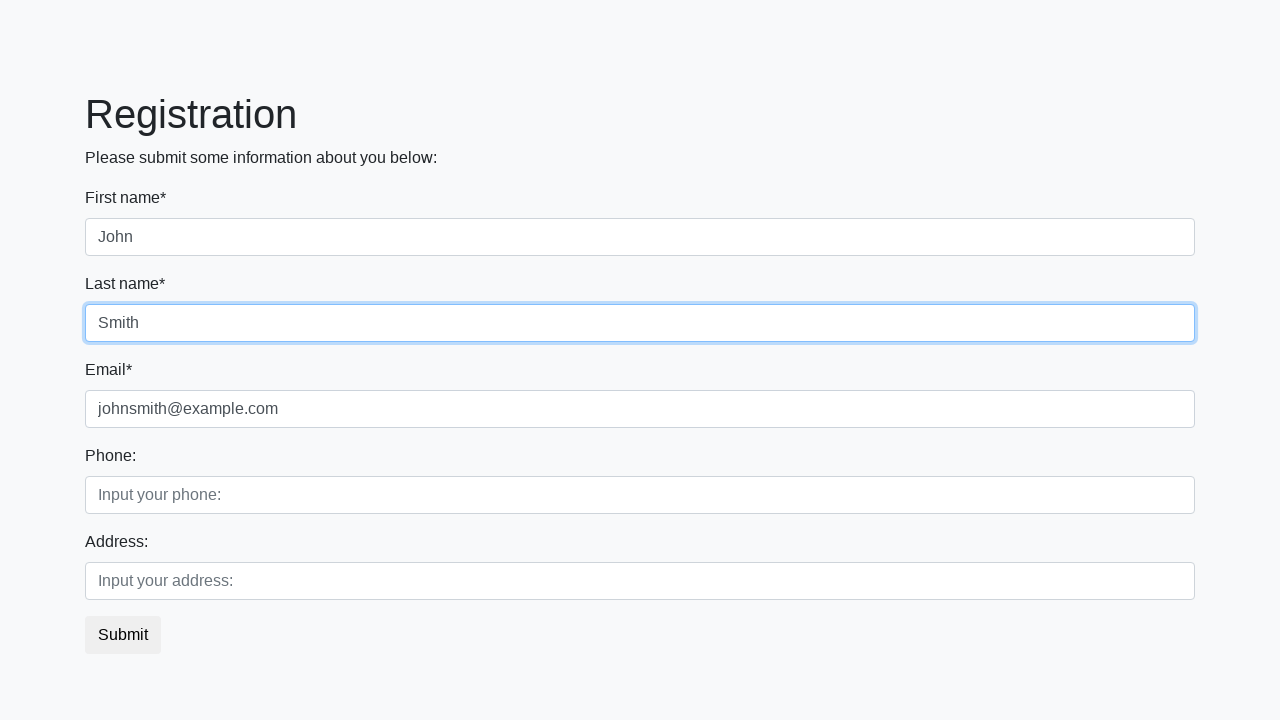

Clicked the submit button at (123, 635) on button.btn
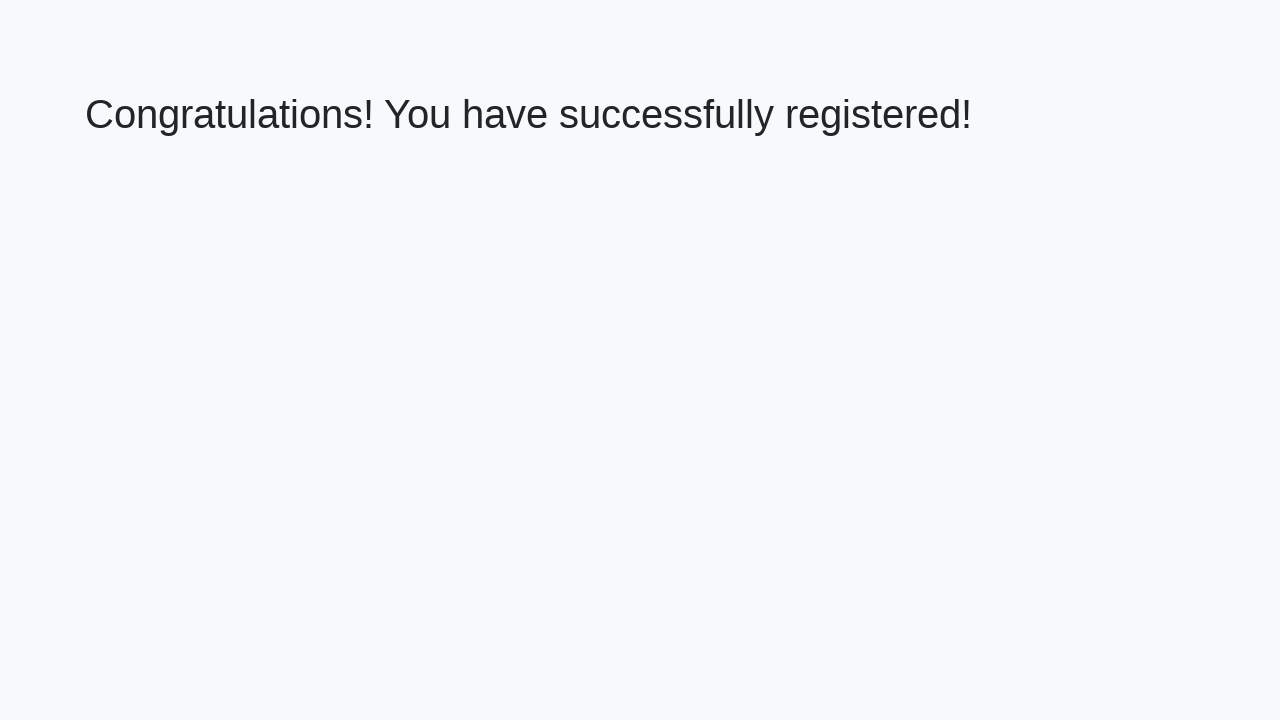

Success message heading loaded
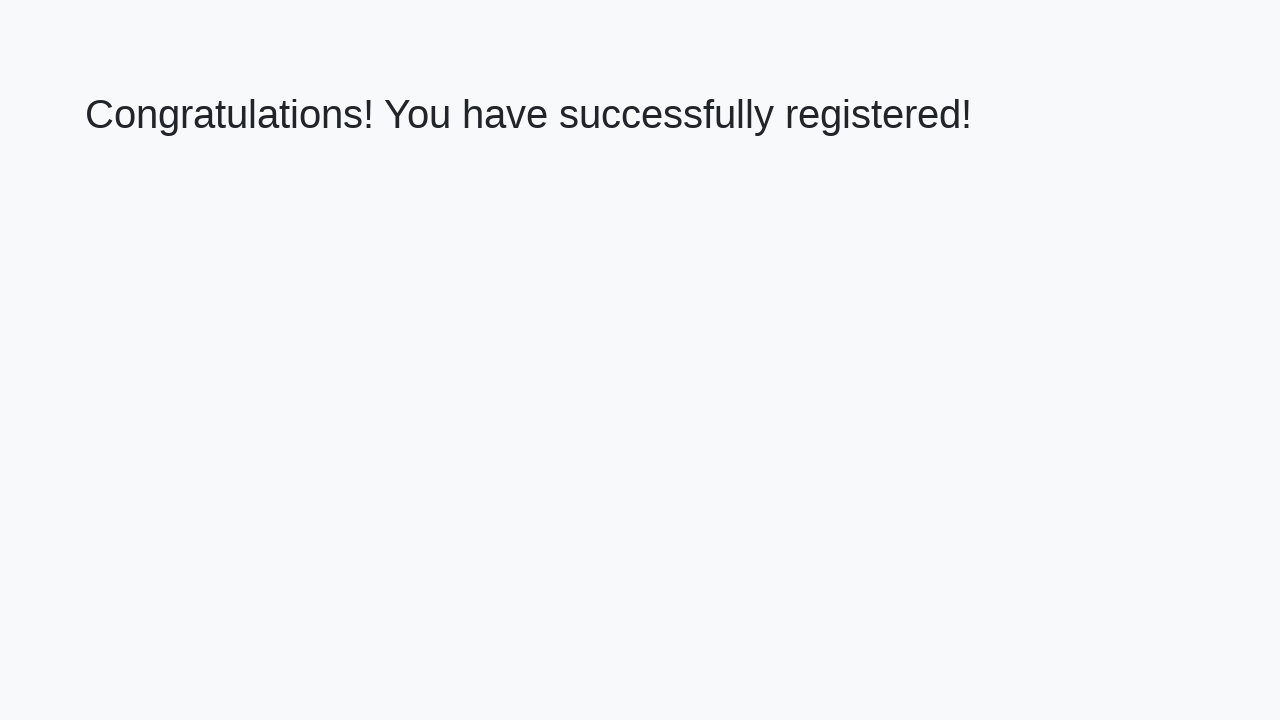

Retrieved success message text
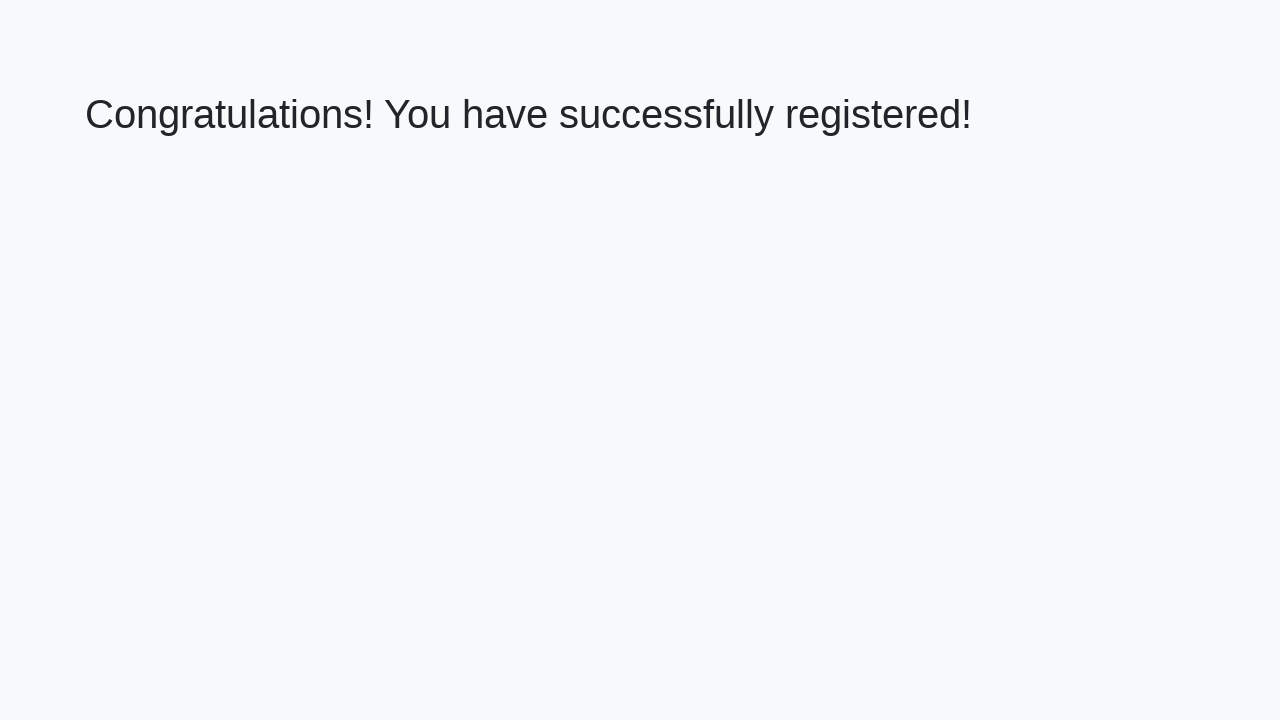

Verified success message: 'Congratulations! You have successfully registered!'
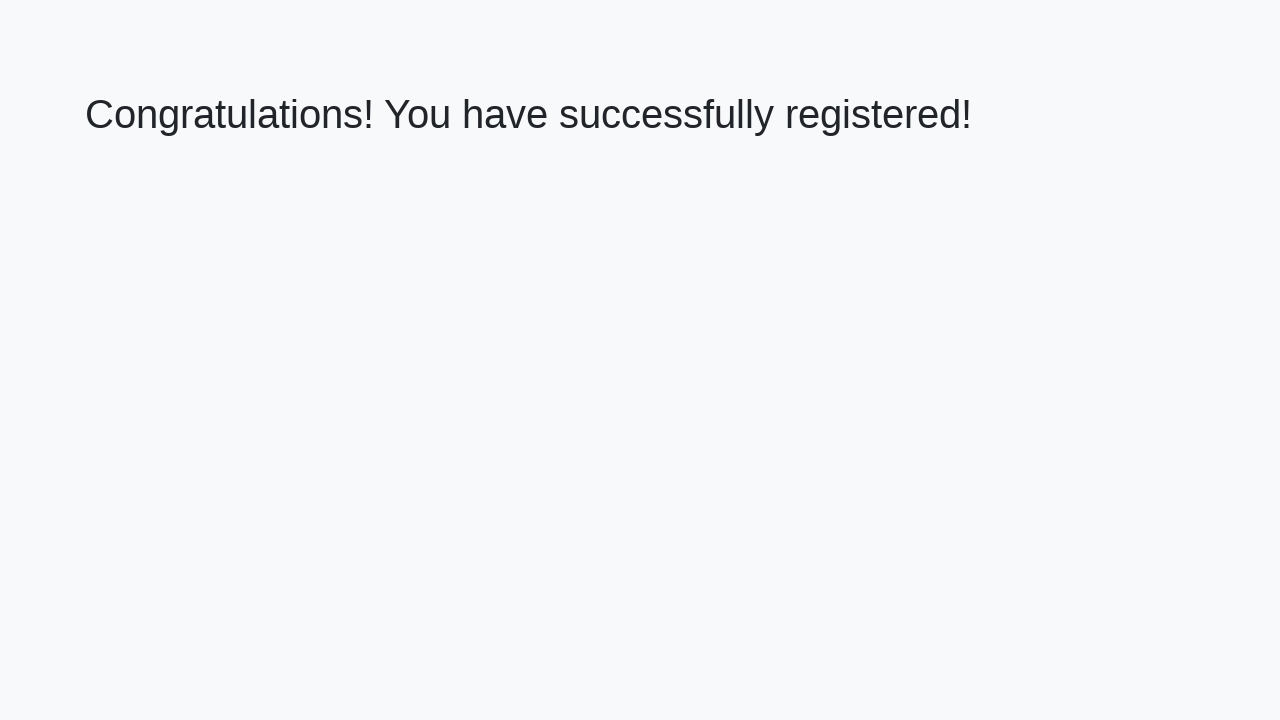

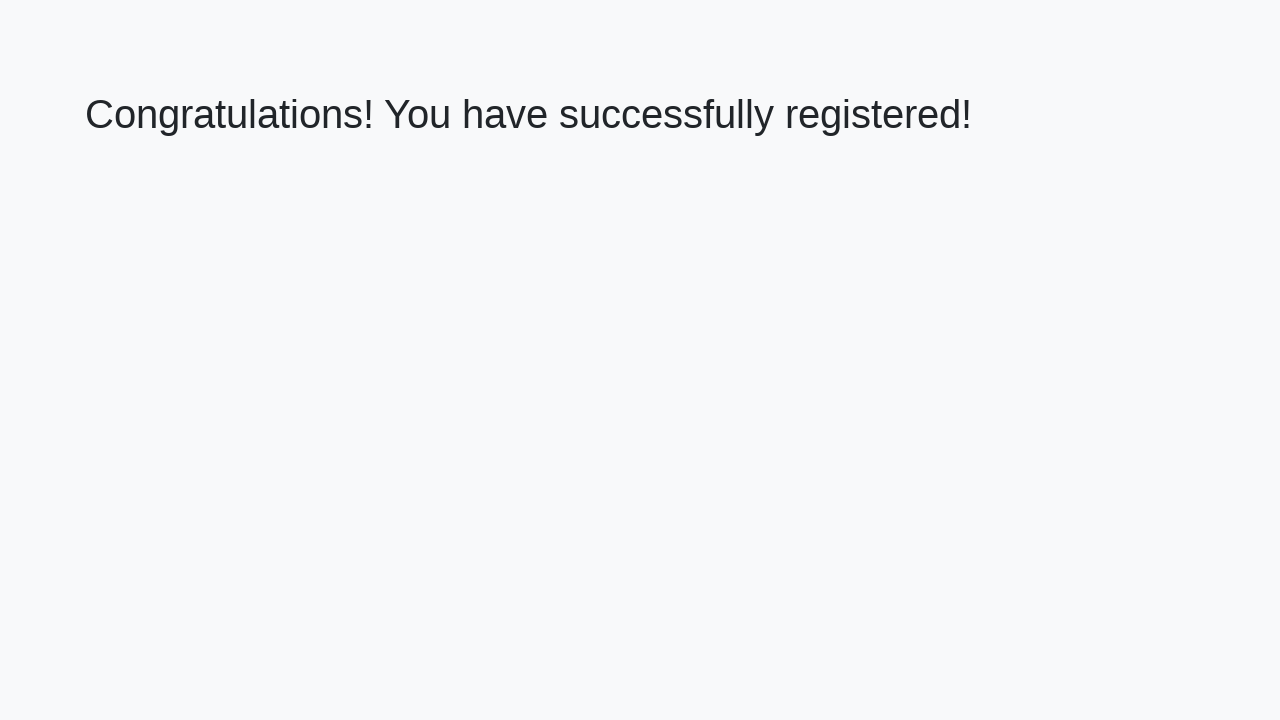